Tests login form validation with empty credentials by typing and clearing username/password fields, then verifying the "Username is required" error message appears

Starting URL: https://www.saucedemo.com/

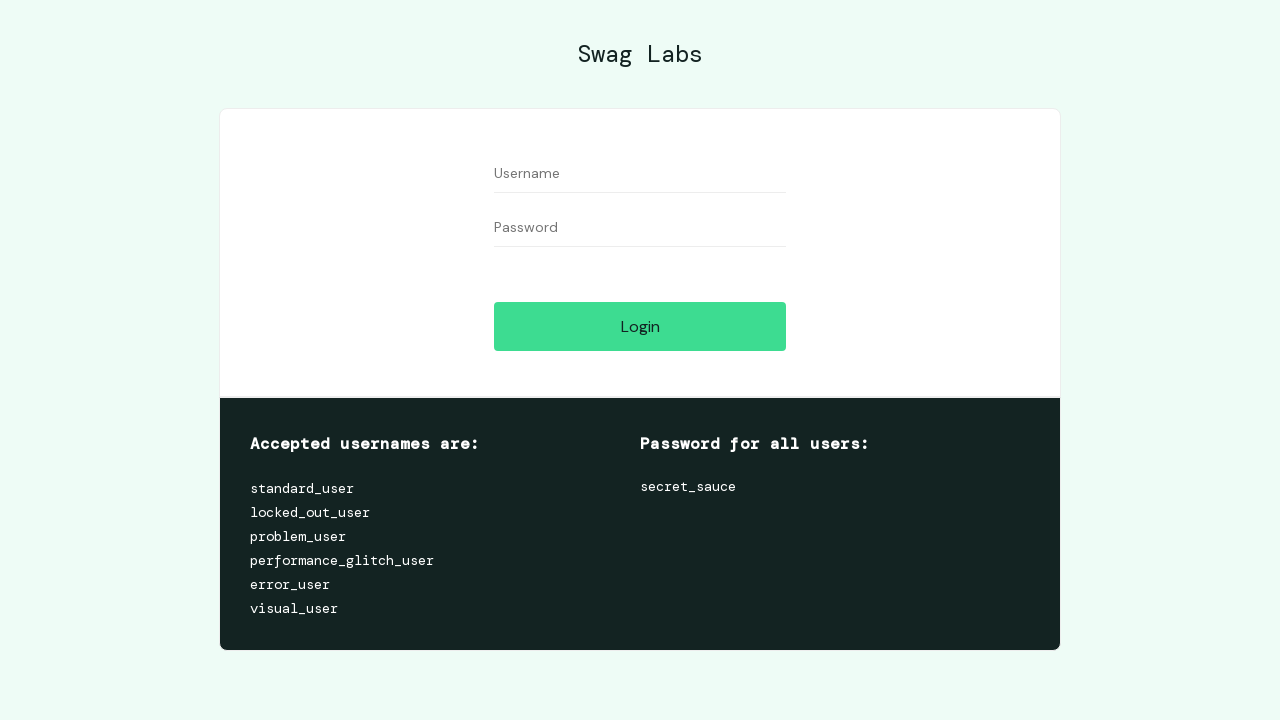

Filled username field with 'testuser123' on //input[@id='user-name']
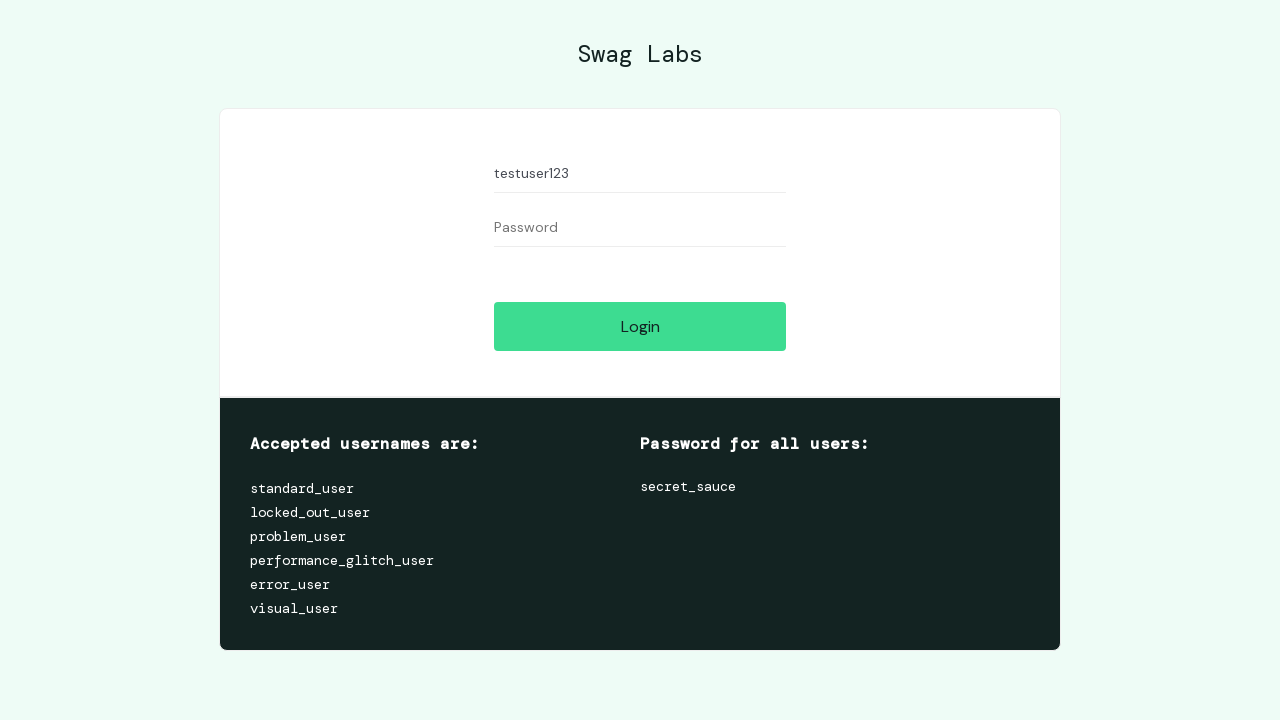

Filled password field with 'testpass456' on //input[@id='password']
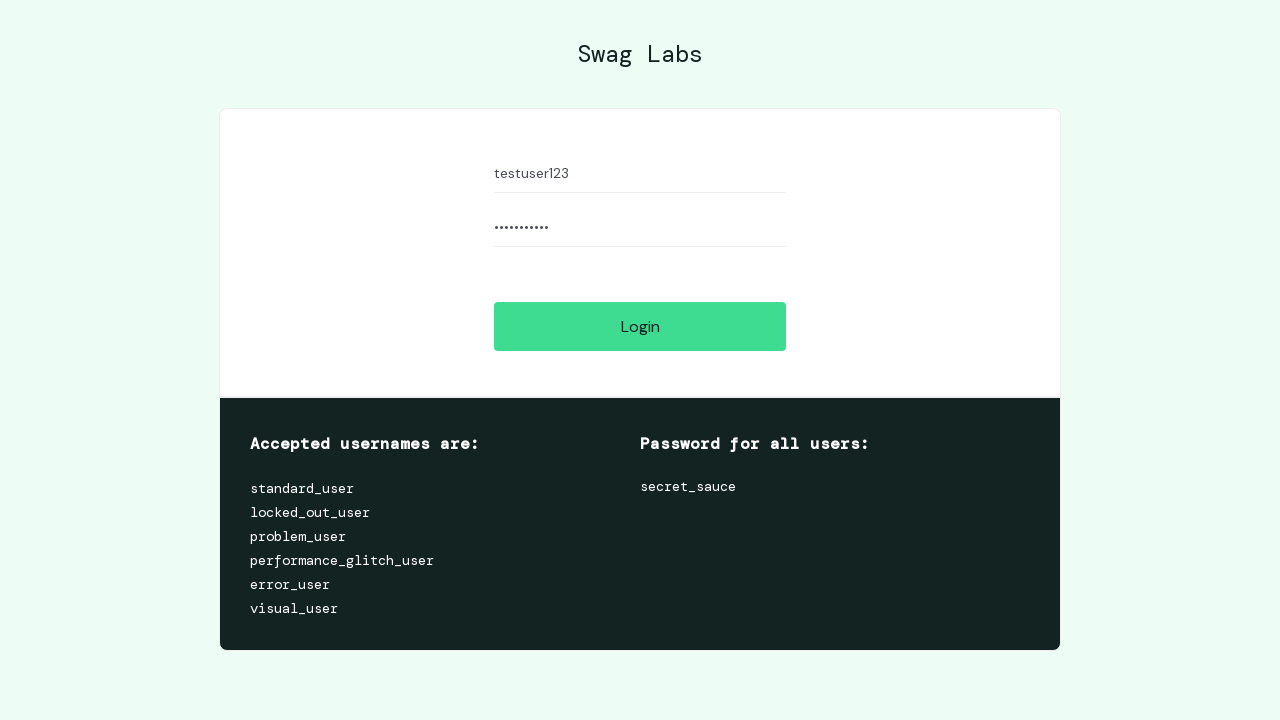

Cleared username field on //input[@id='user-name']
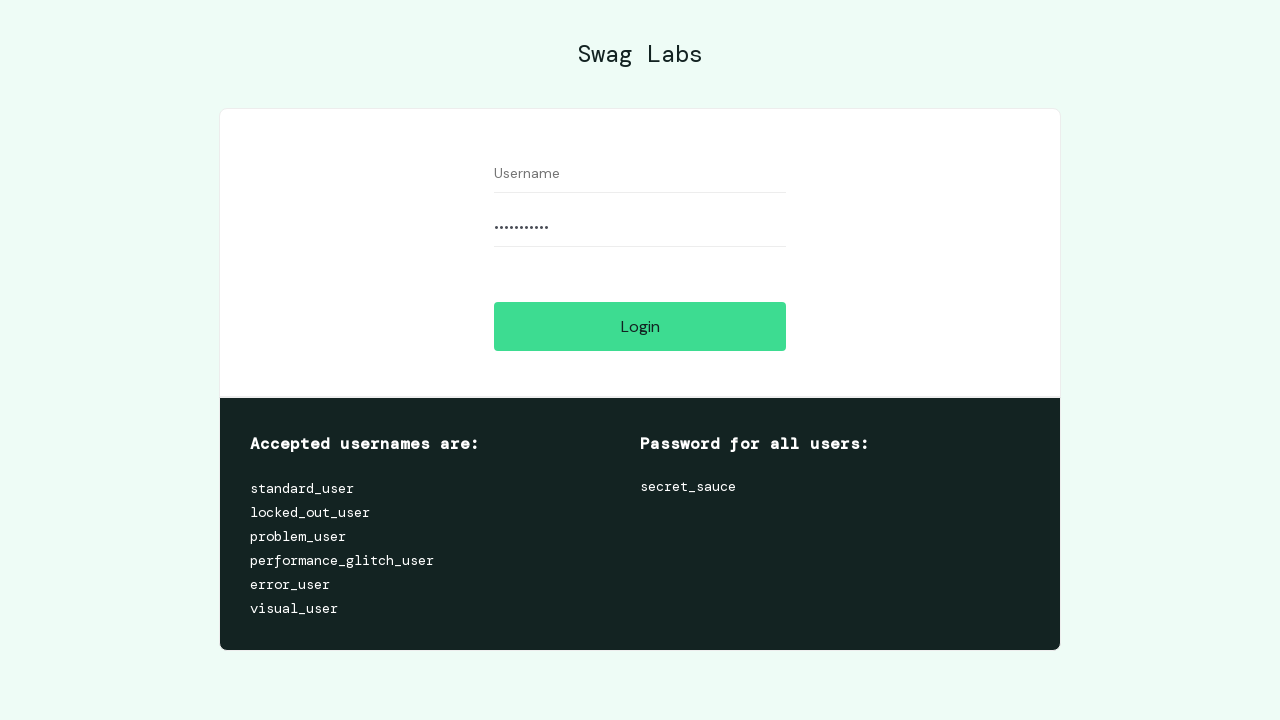

Cleared password field on //input[@id='password']
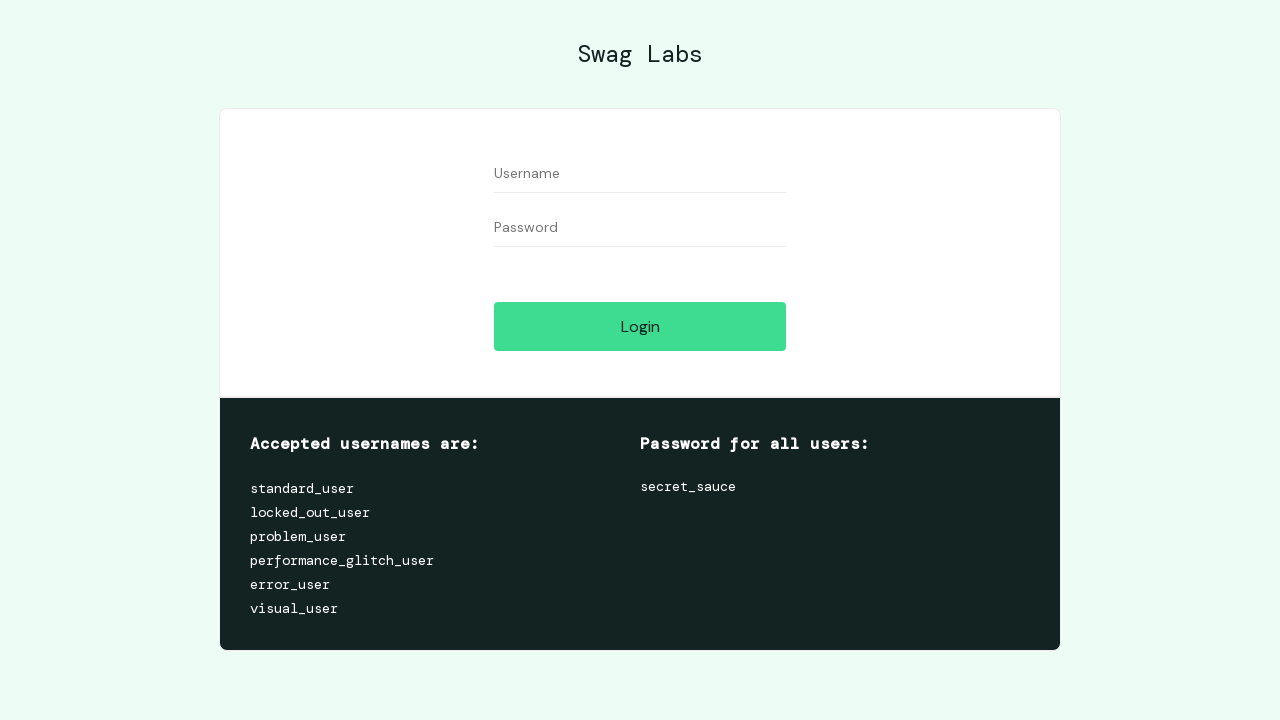

Clicked login button with empty credentials at (640, 326) on xpath=//input[@id='login-button']
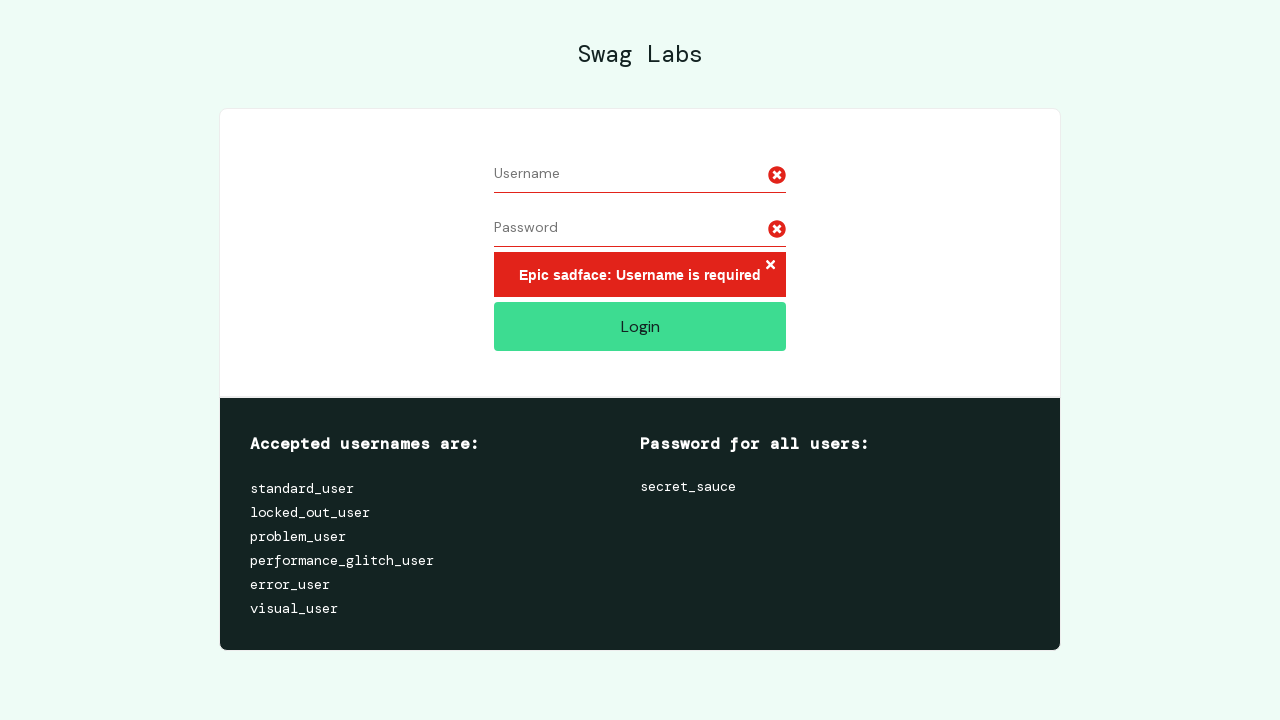

Error message element loaded
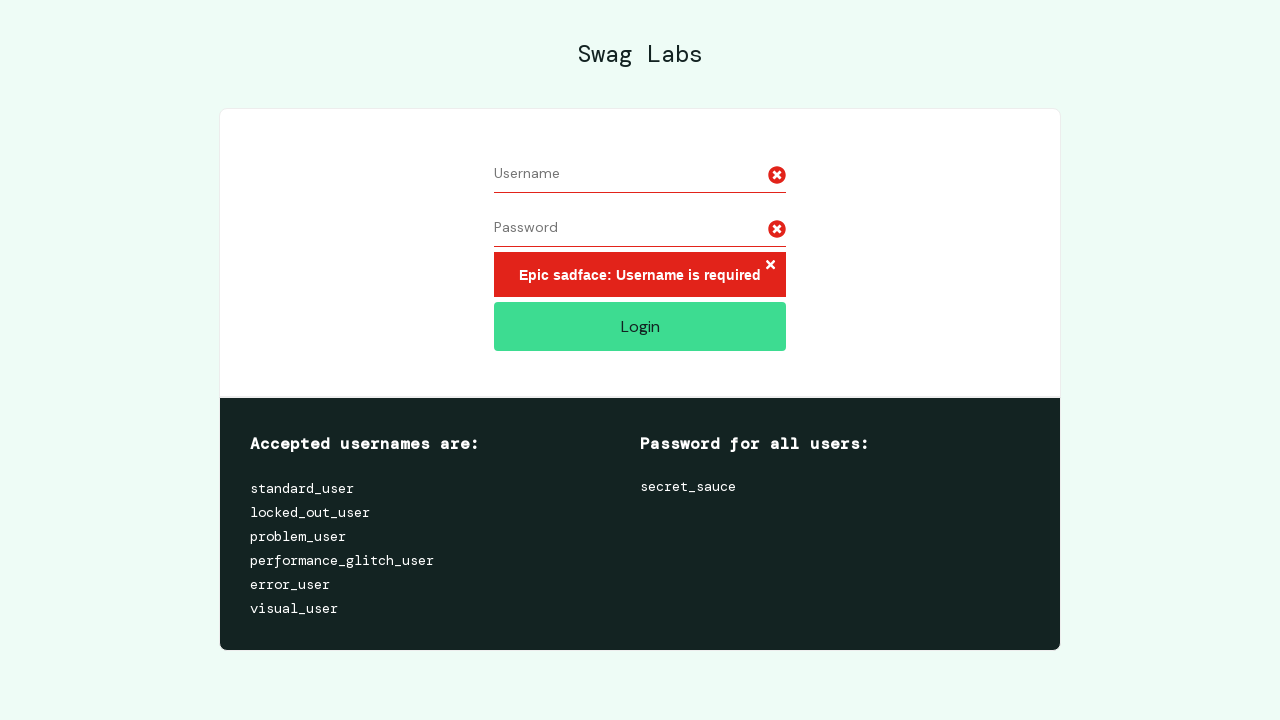

Retrieved error message text: 'Epic sadface: Username is required'
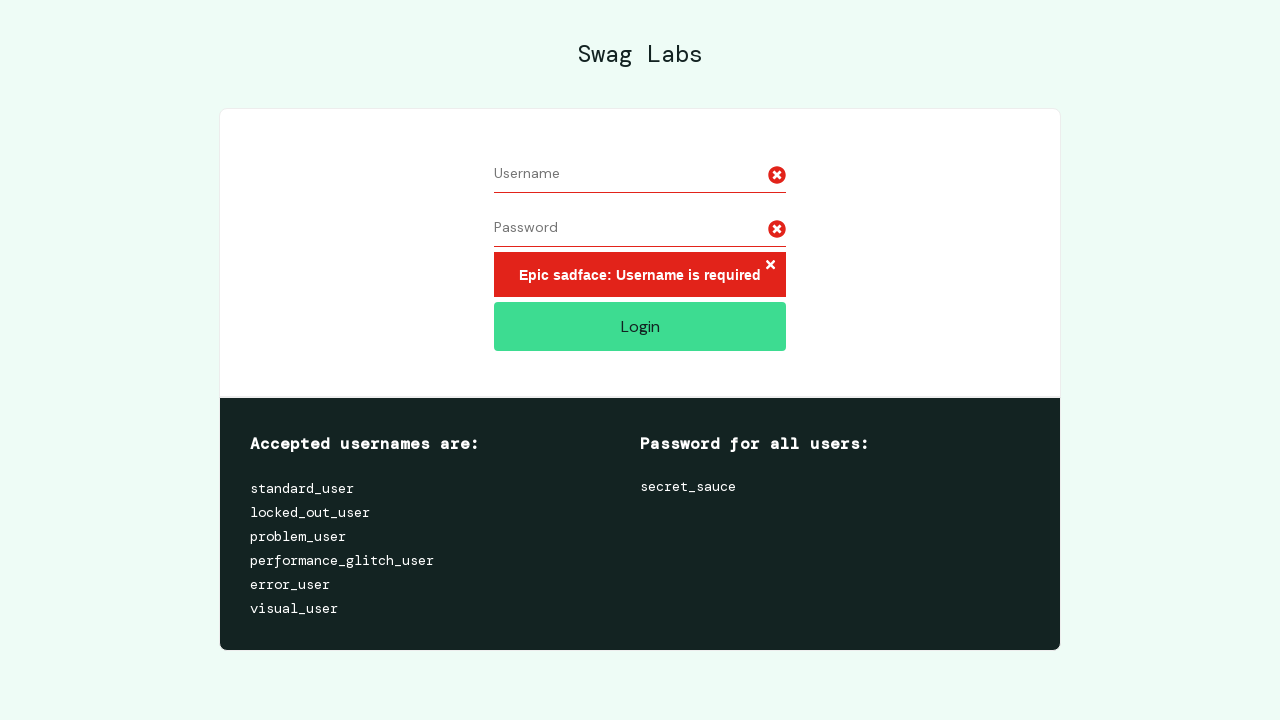

Verified 'Username is required' error message is displayed
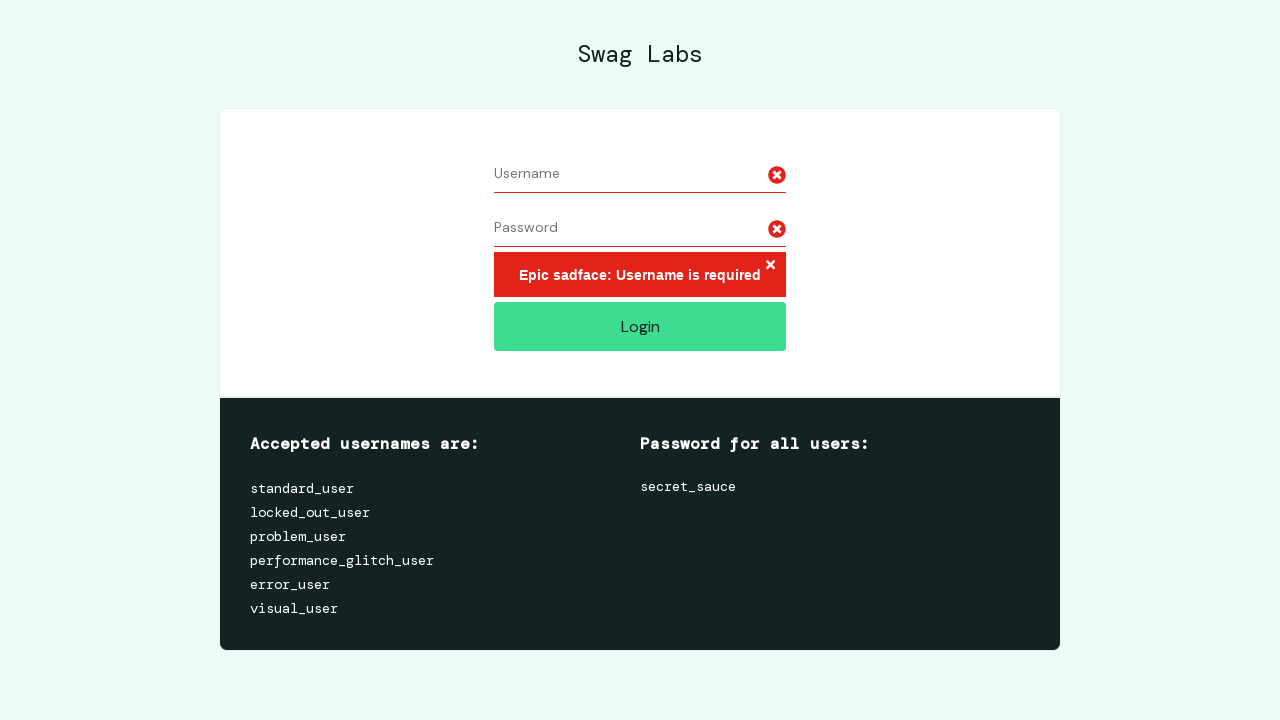

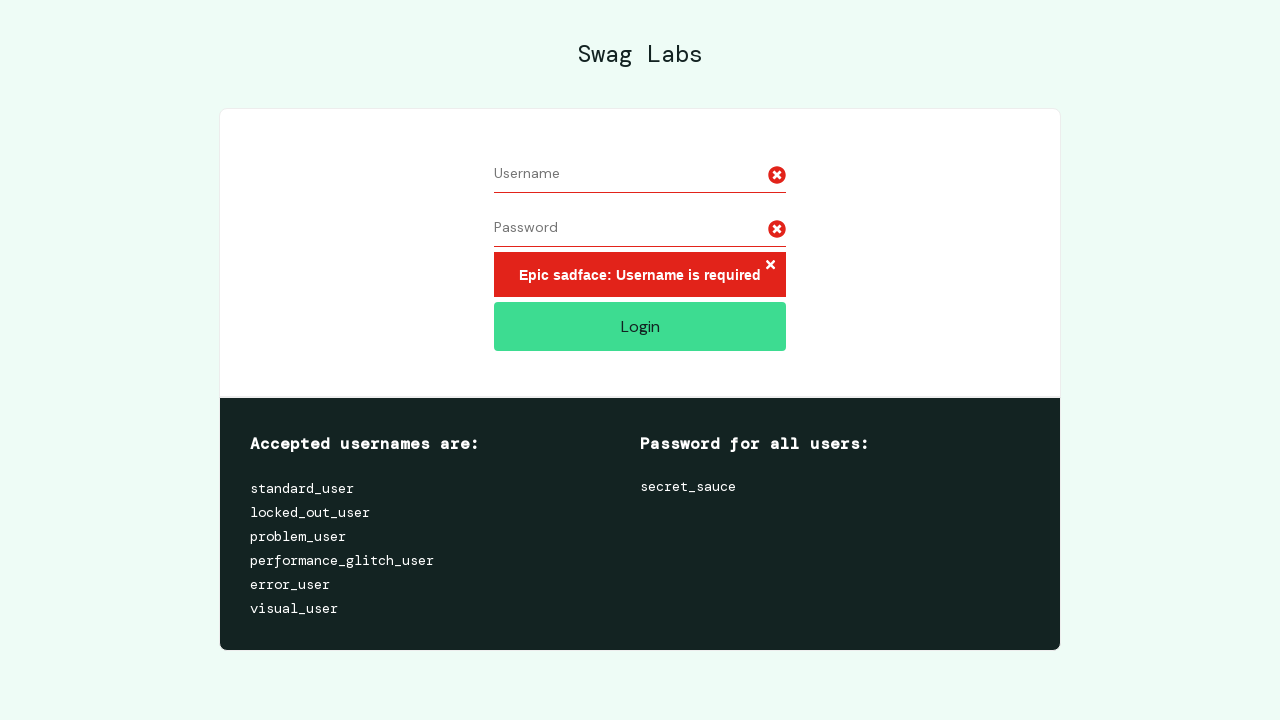